Verifies that the page title matches the expected title "OrangeHRM"

Starting URL: https://opensource-demo.orangehrmlive.com/web/index.php/auth/login

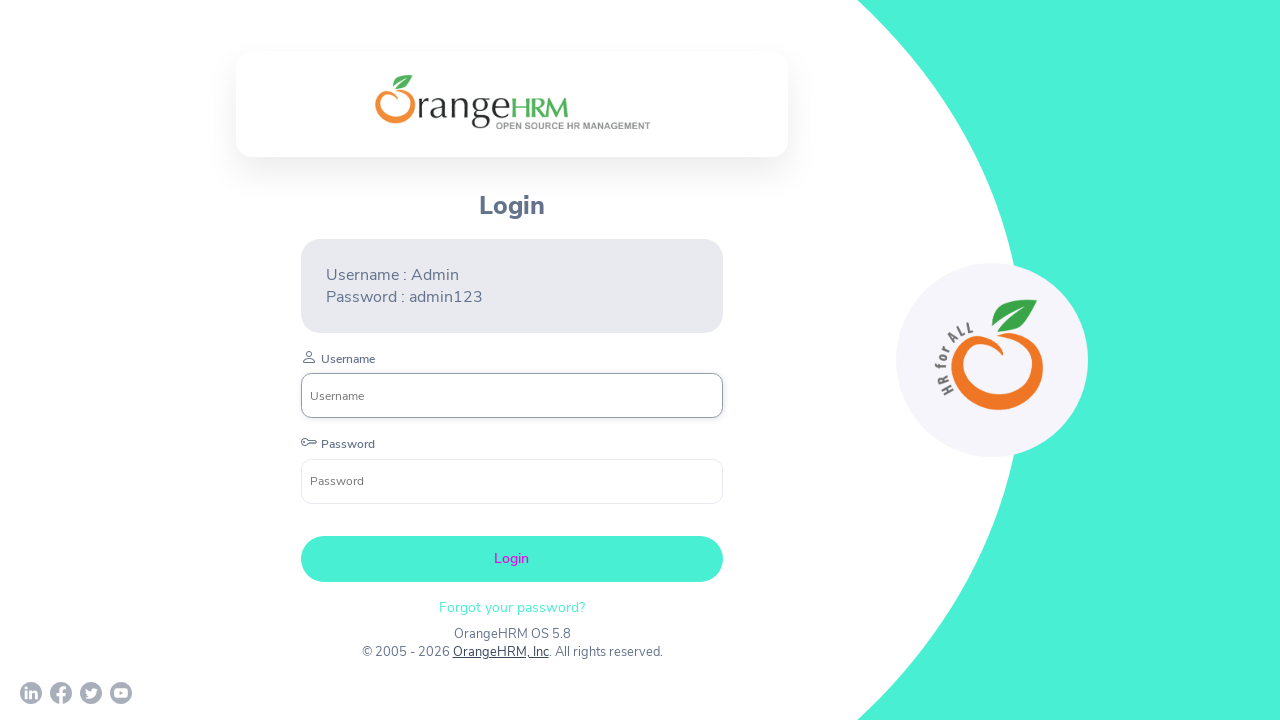

Retrieved page title
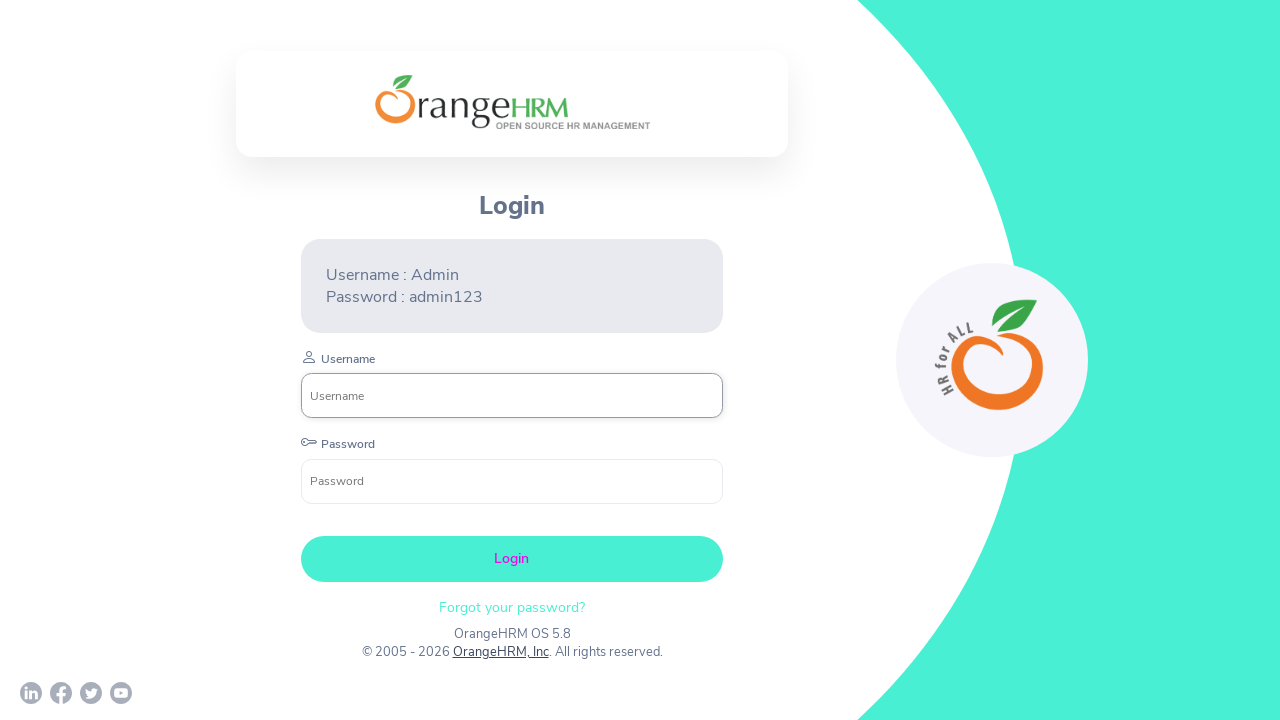

Set expected title to 'OrangeHRM'
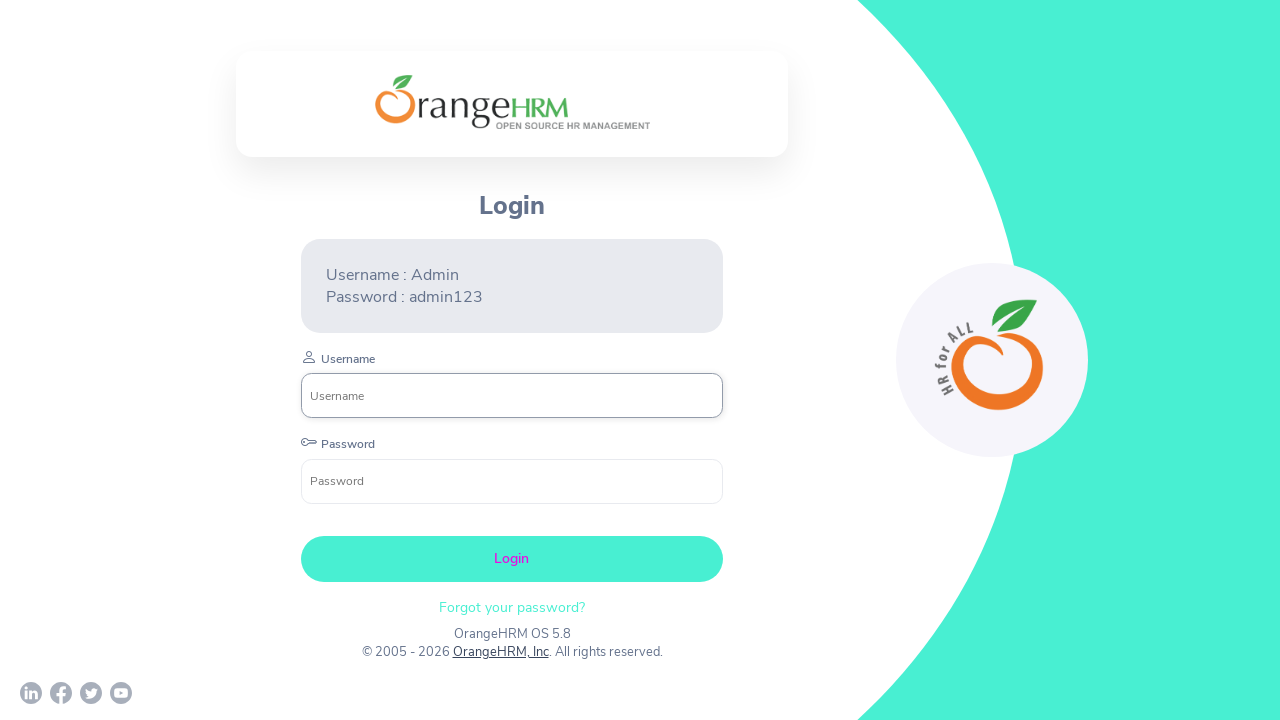

Verified page title matches expected title 'OrangeHRM'
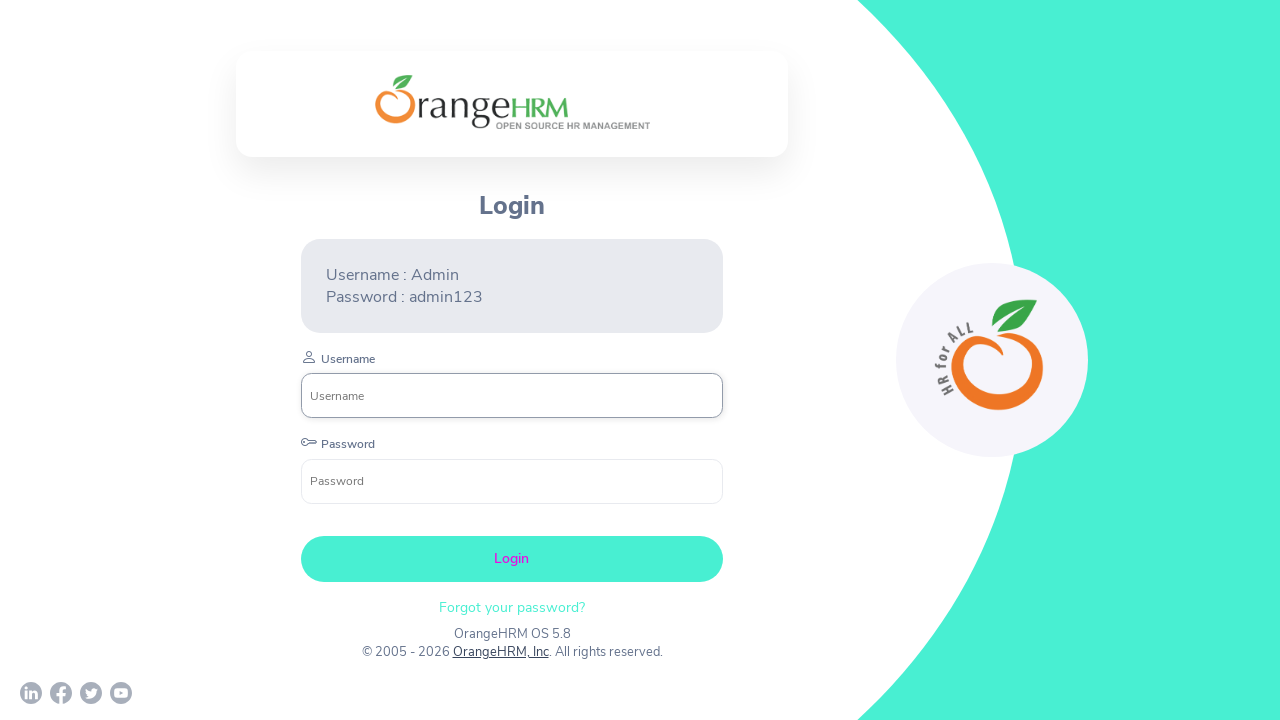

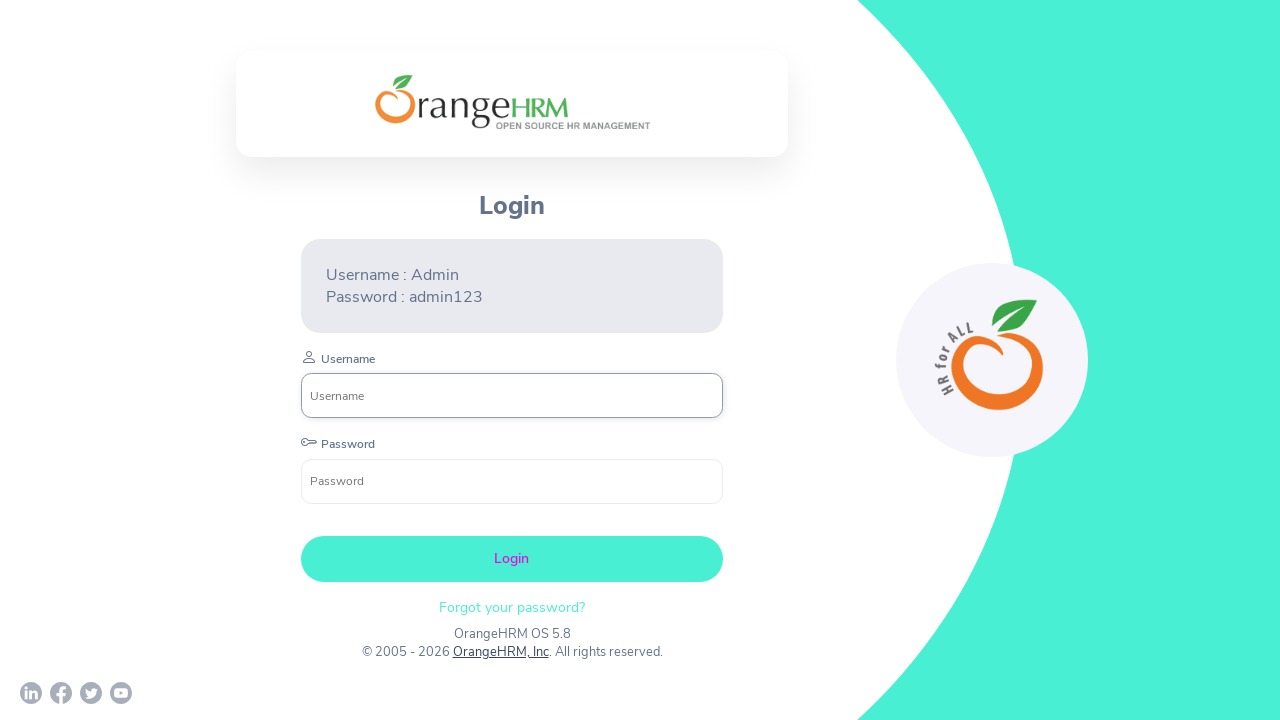